Tests text input functionality by navigating to the text input page, entering text in a field, clicking a button to update it, and verifying the button text changes.

Starting URL: http://uitestingplayground.com/home

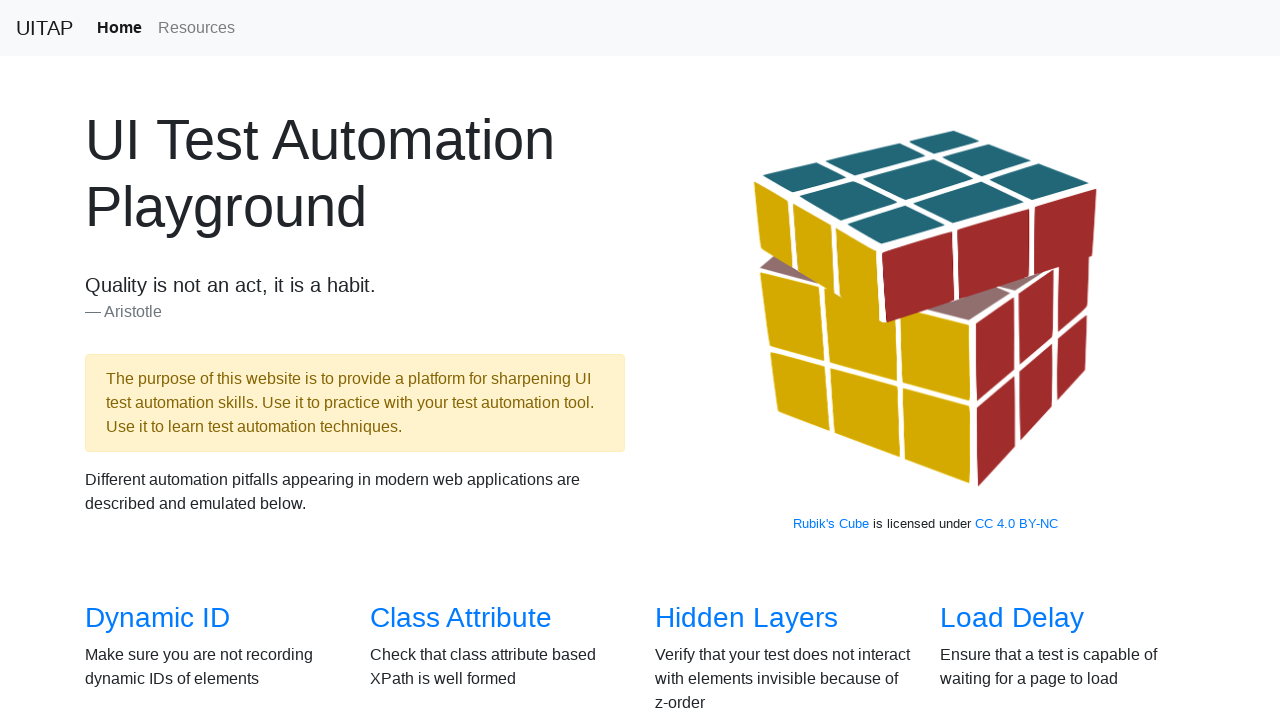

Navigated to UITestingPlayground home page
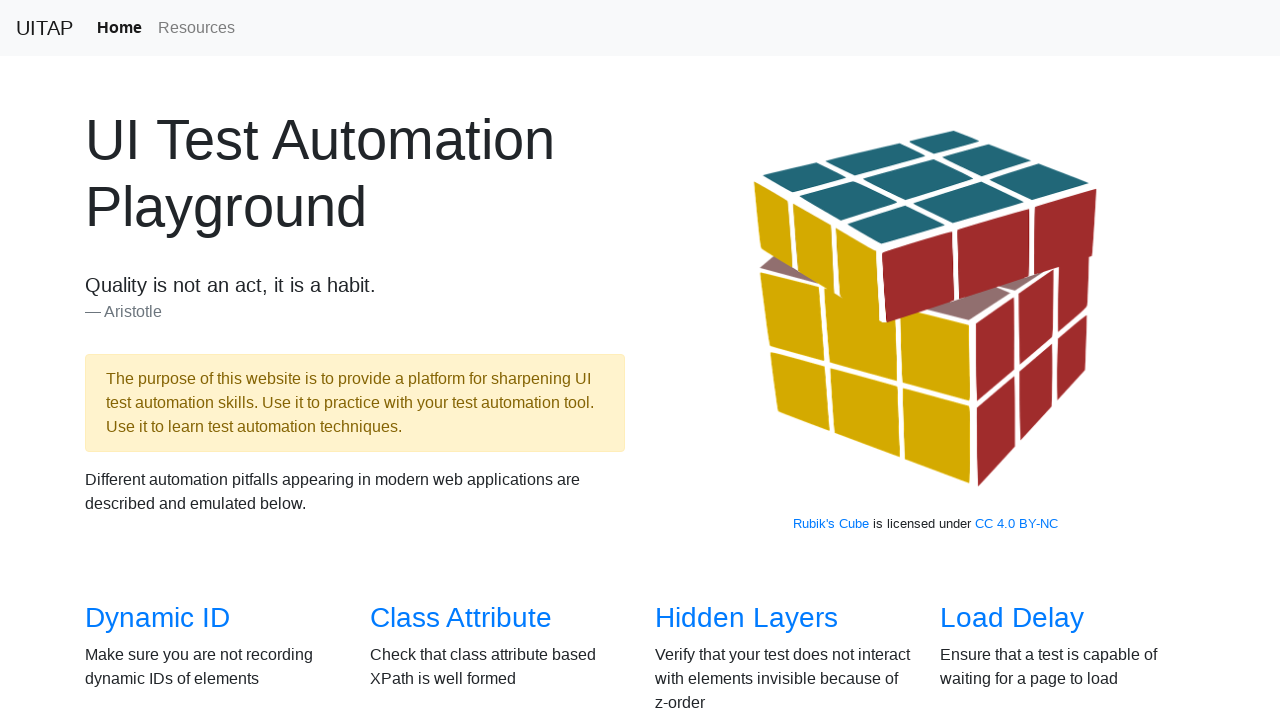

Clicked on Text Input link at (1002, 360) on xpath=//*[@id="overview"]/div/div[2]/div[4]/h3/a
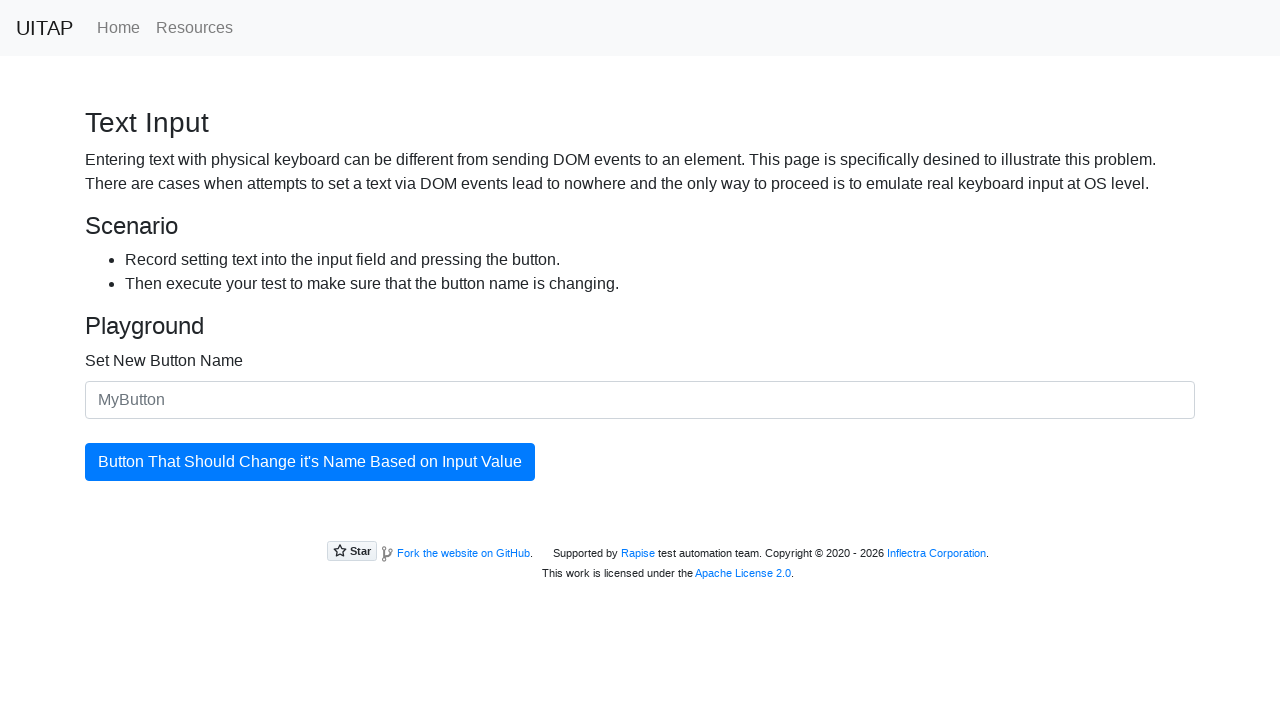

Entered 'Test123321' in text input field on //*[@id="newButtonName"]
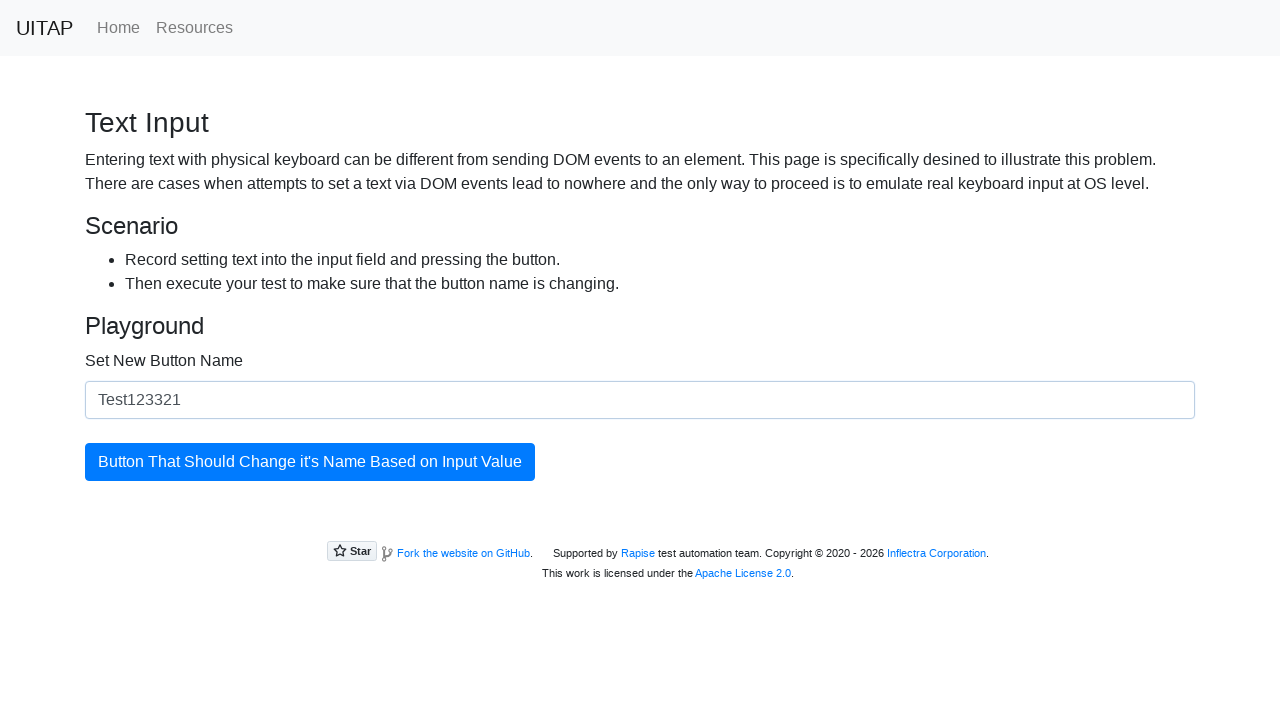

Clicked the updating button to change its text at (310, 462) on xpath=//*[@id="updatingButton"]
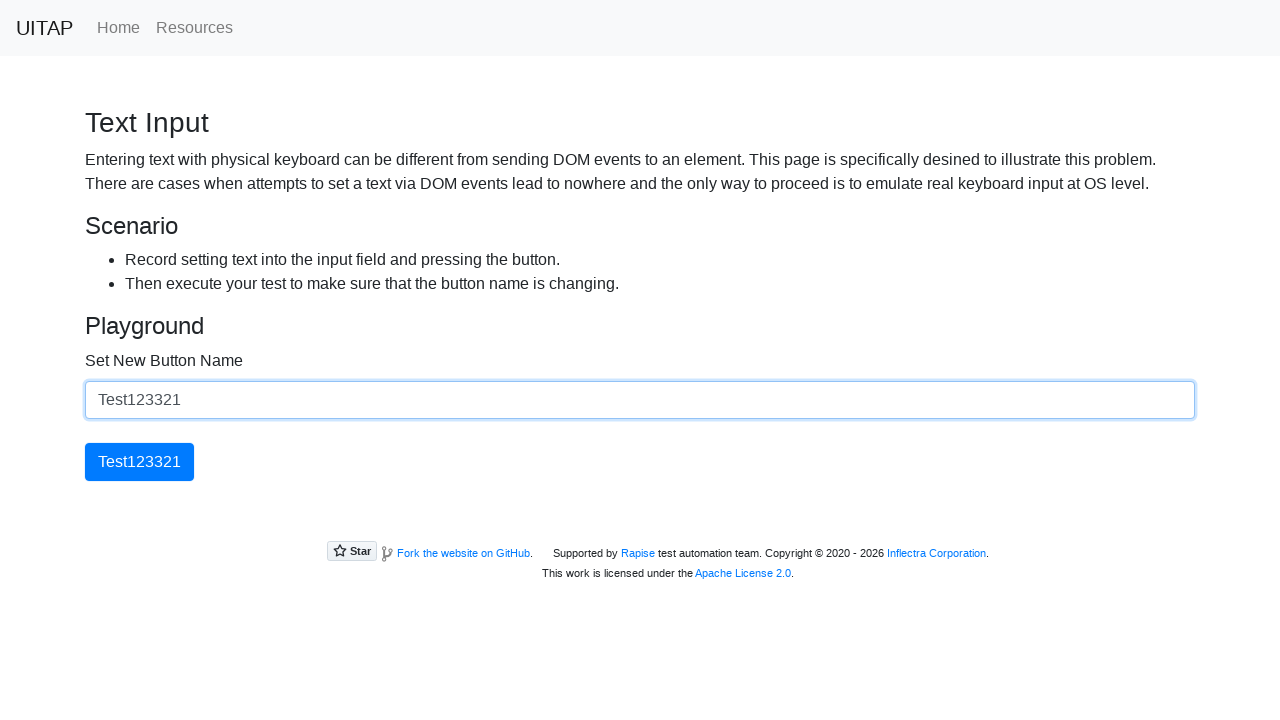

Verified button exists after update
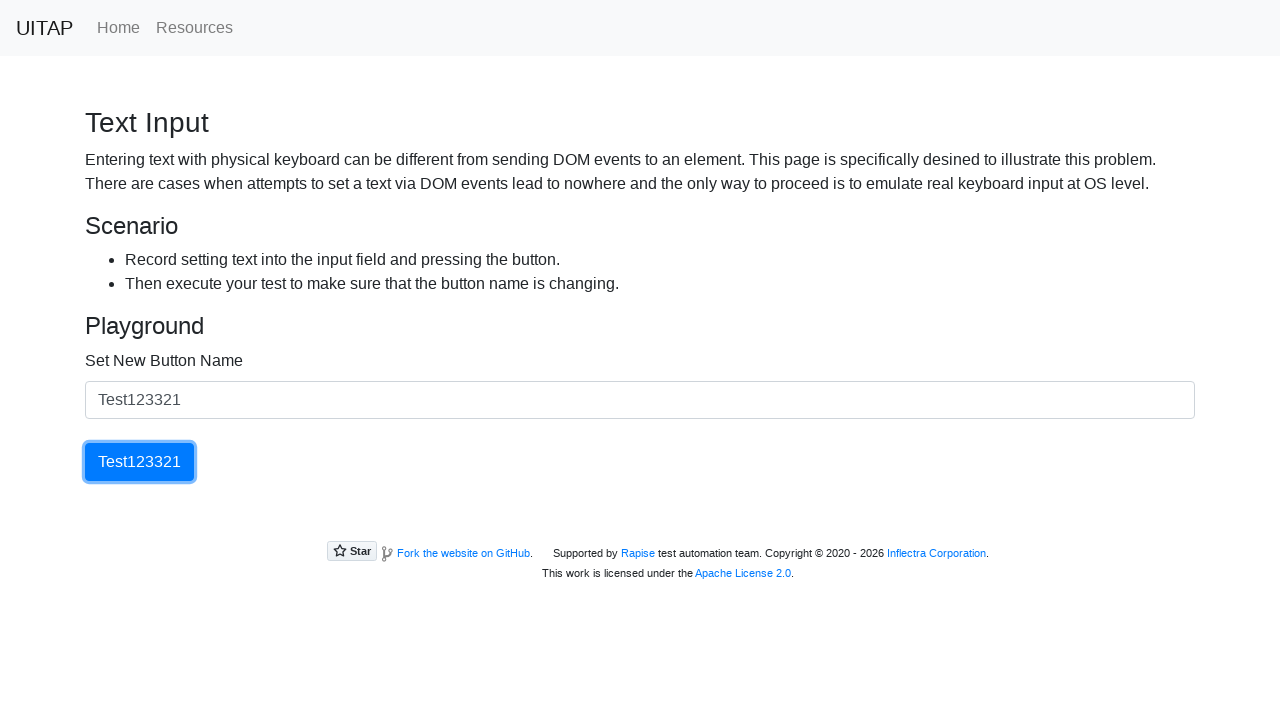

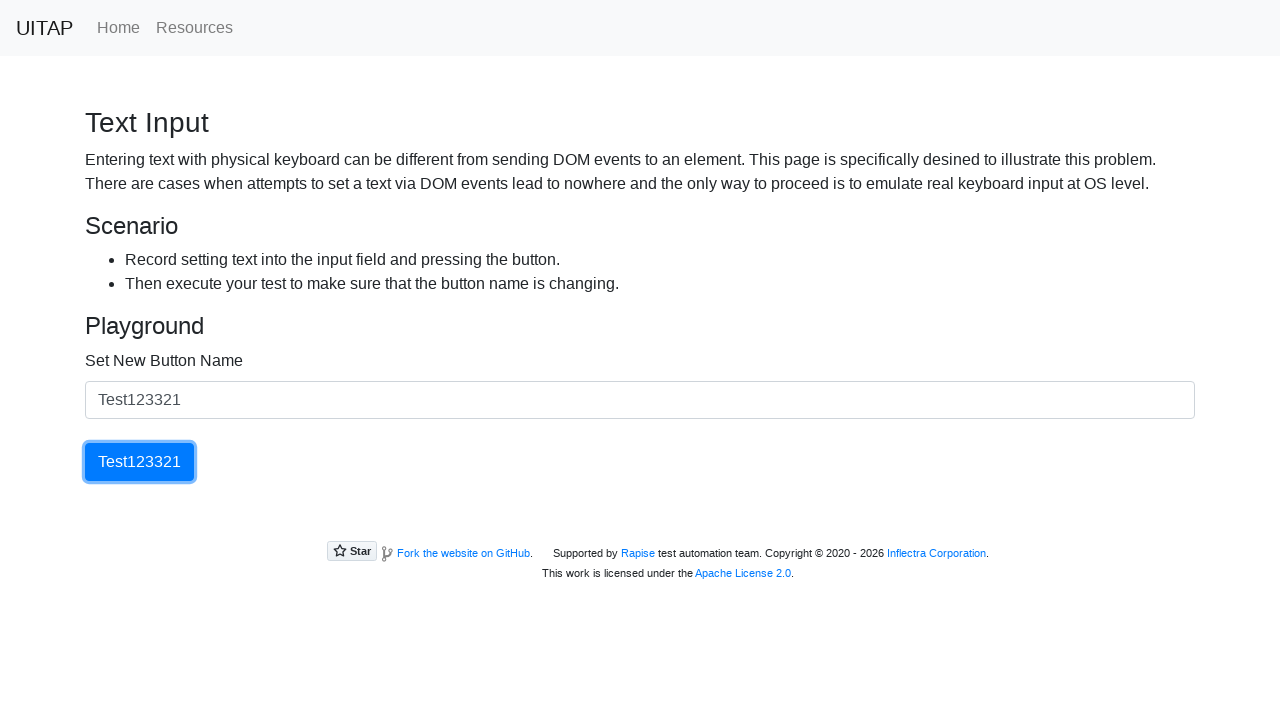